Tests text comparison tool by entering text in the first editor, copying it, and pasting it into the second editor using keyboard shortcuts

Starting URL: https://extendsclass.com/text-compare.html

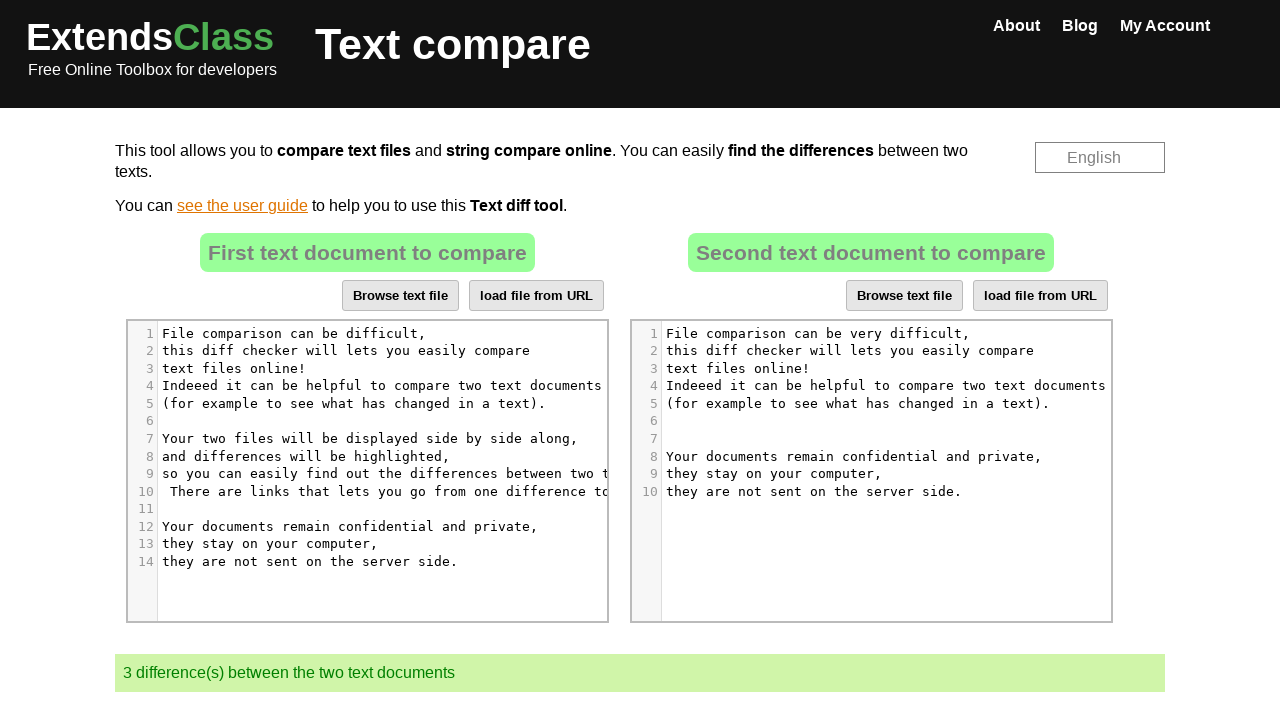

Clicked on the first text editor at (391, 448) on .CodeMirror-code >> nth=0
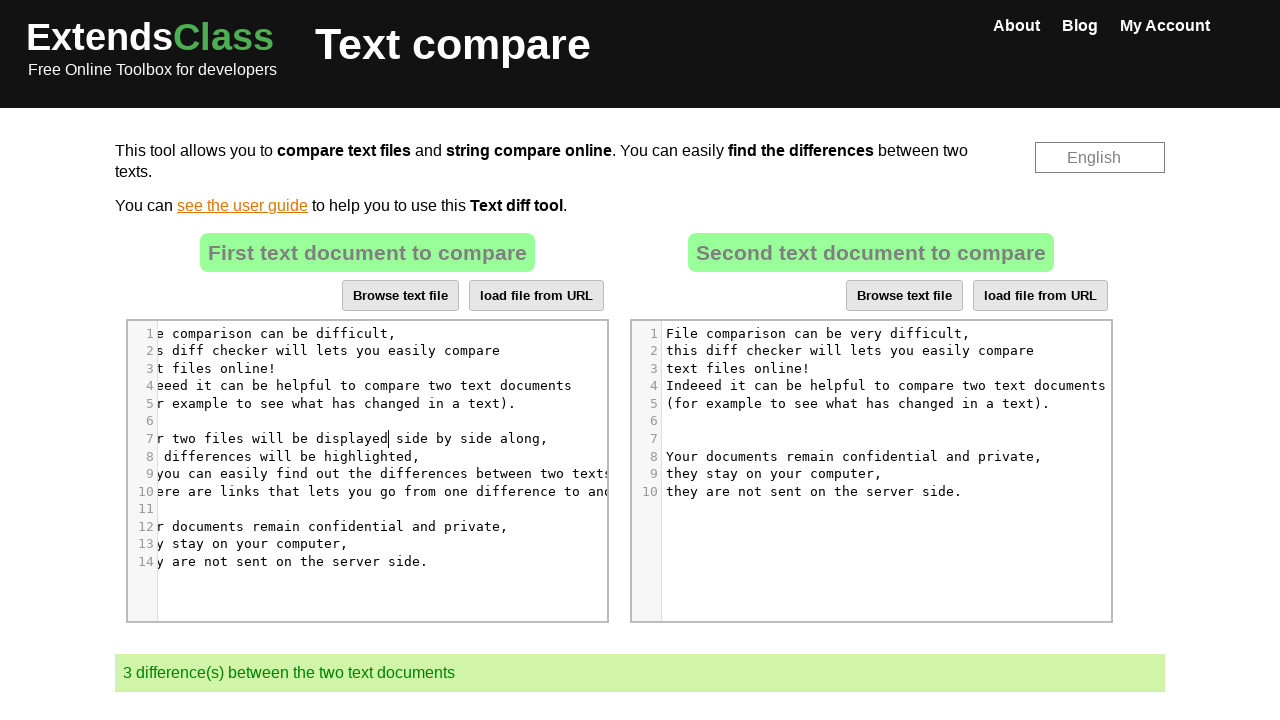

Pressed Control key down
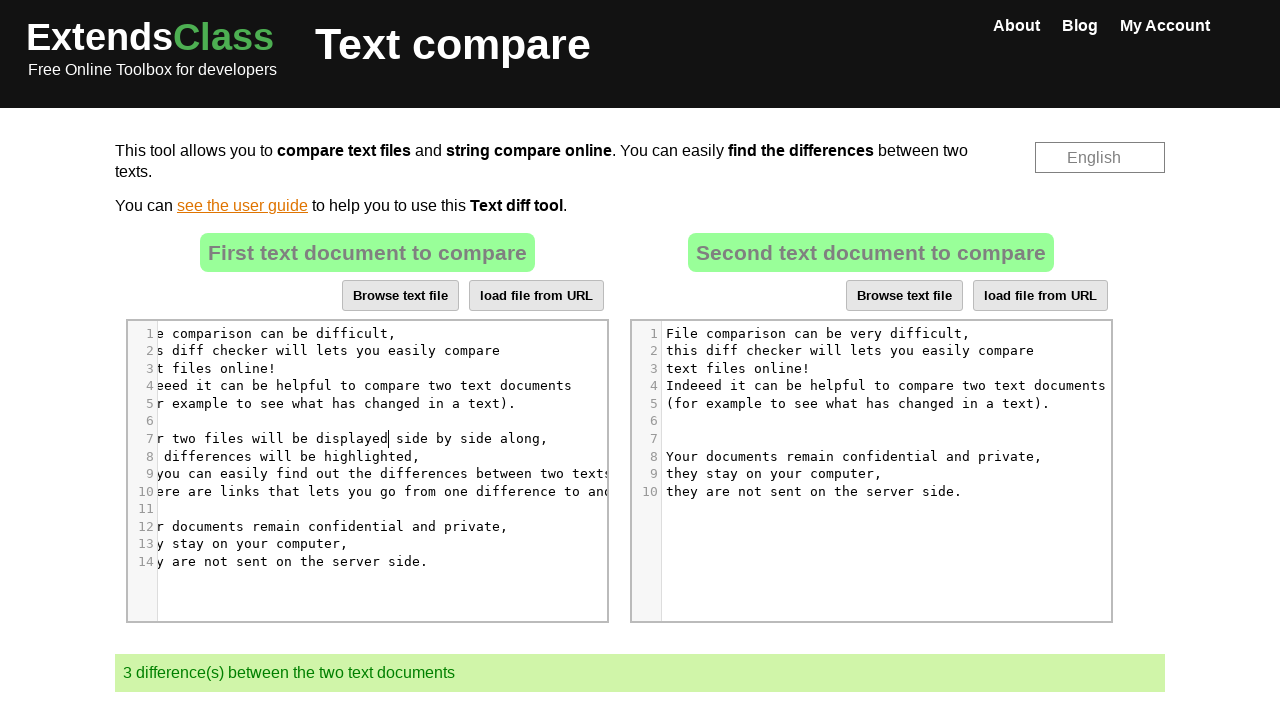

Pressed 'a' to select all text
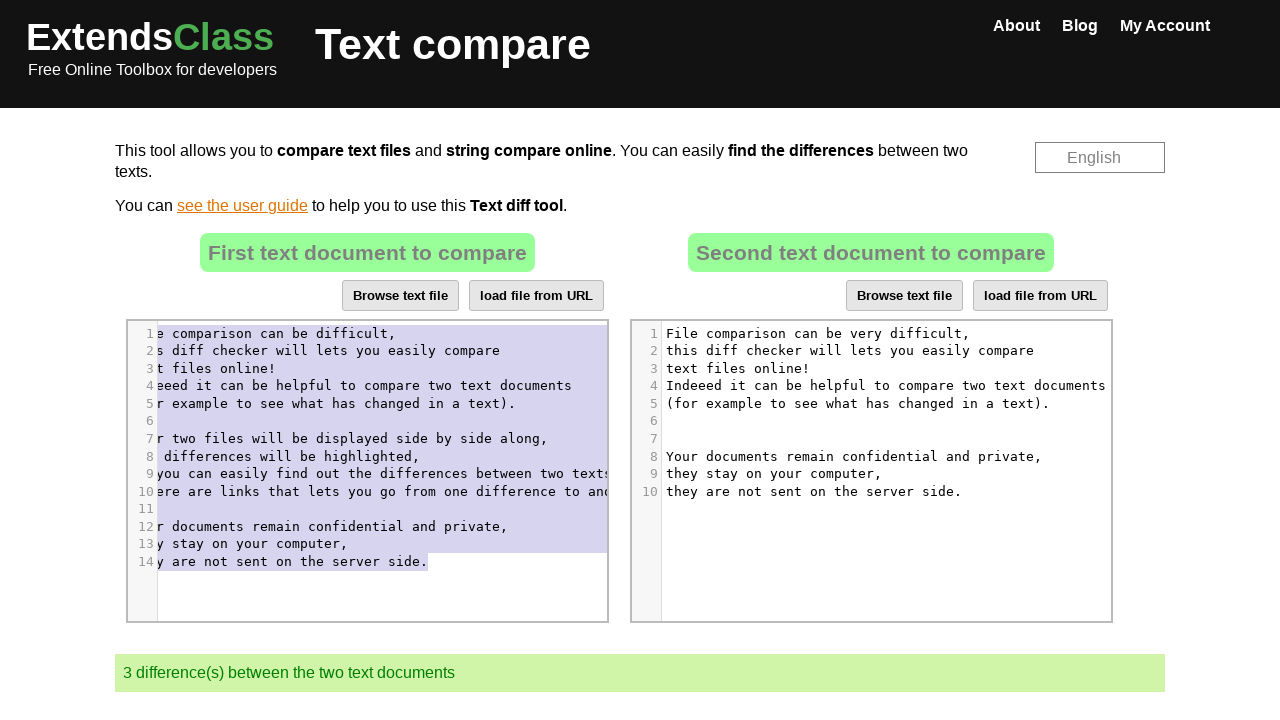

Released Control key
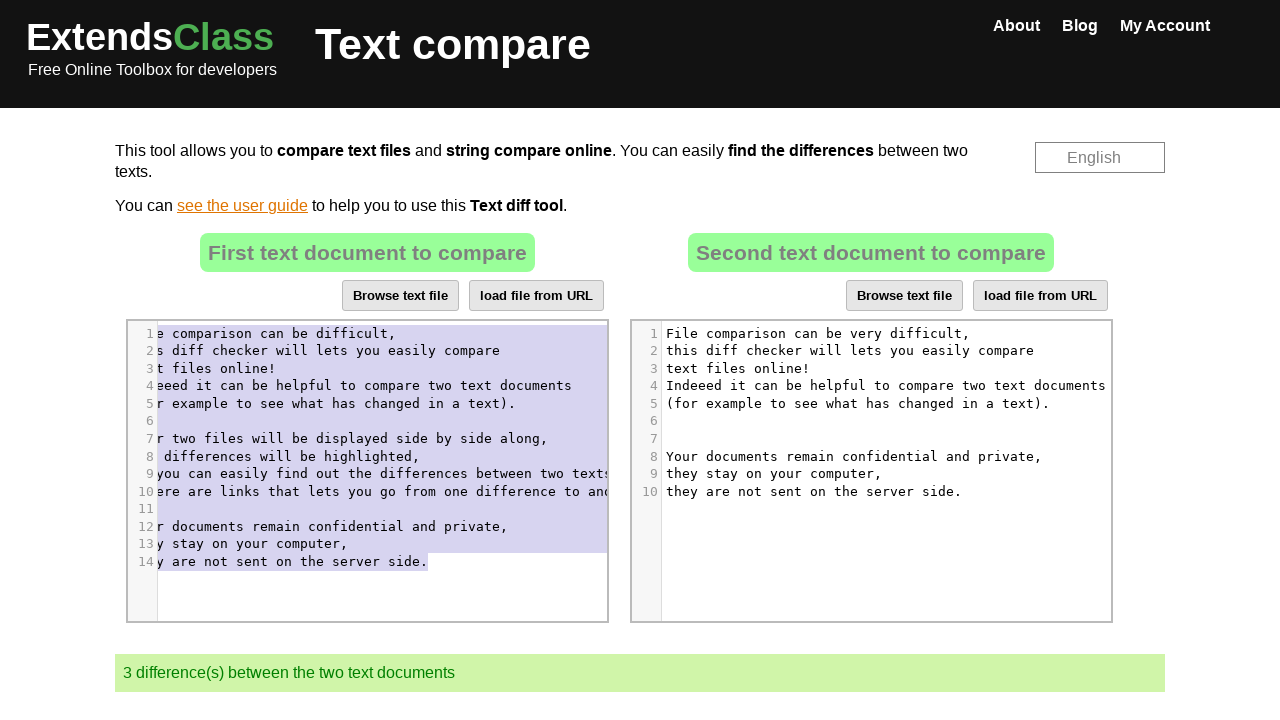

Pressed Backspace to delete selected text
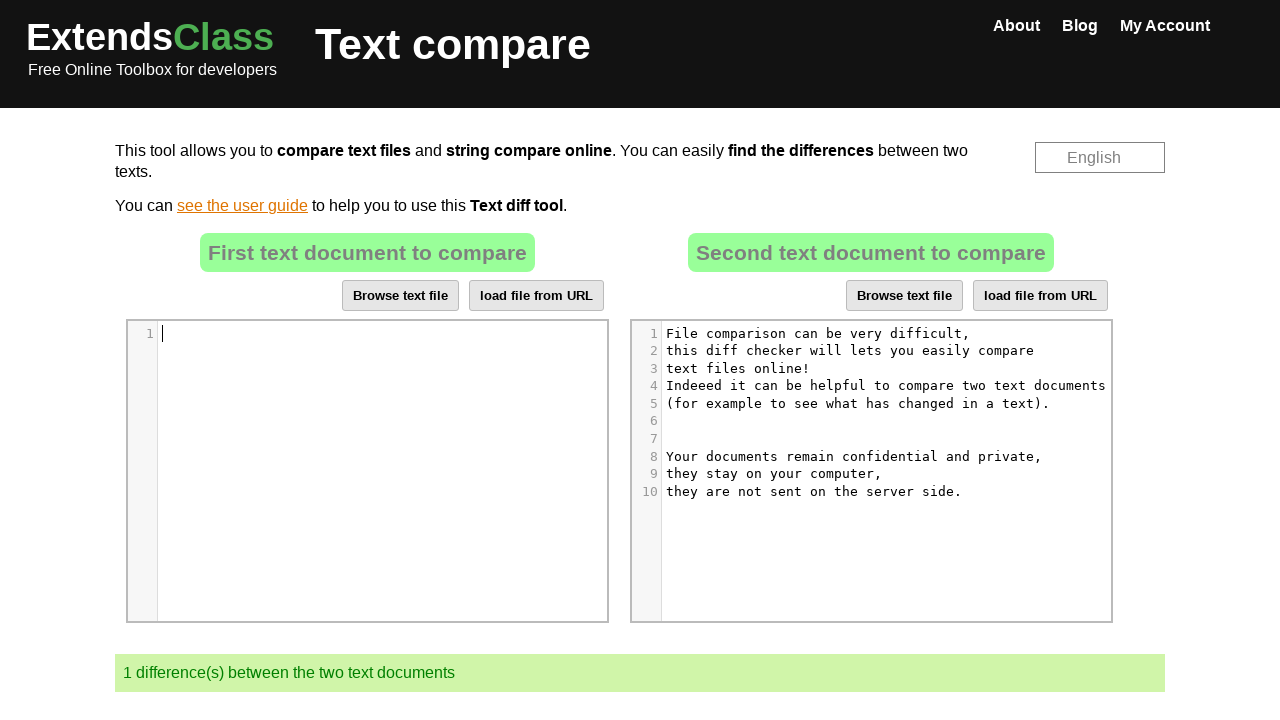

Typed 'madhukiran' in the first editor
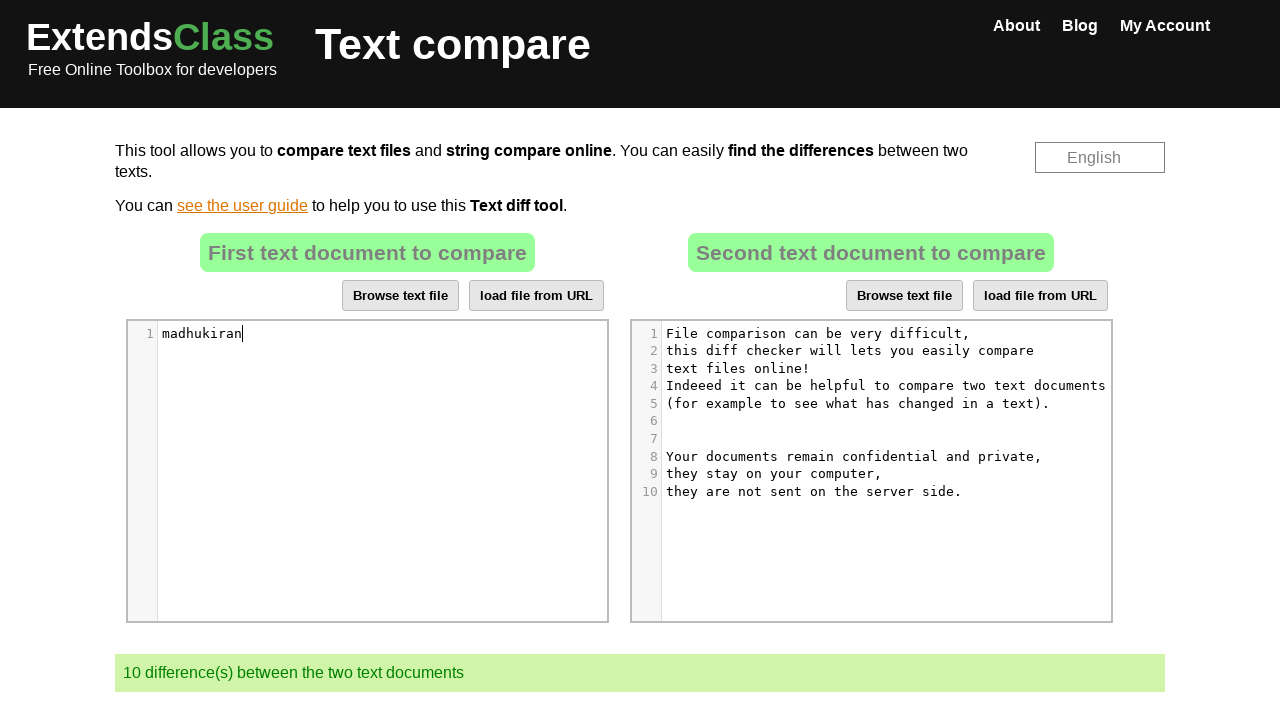

Pressed Control key down to prepare for select all
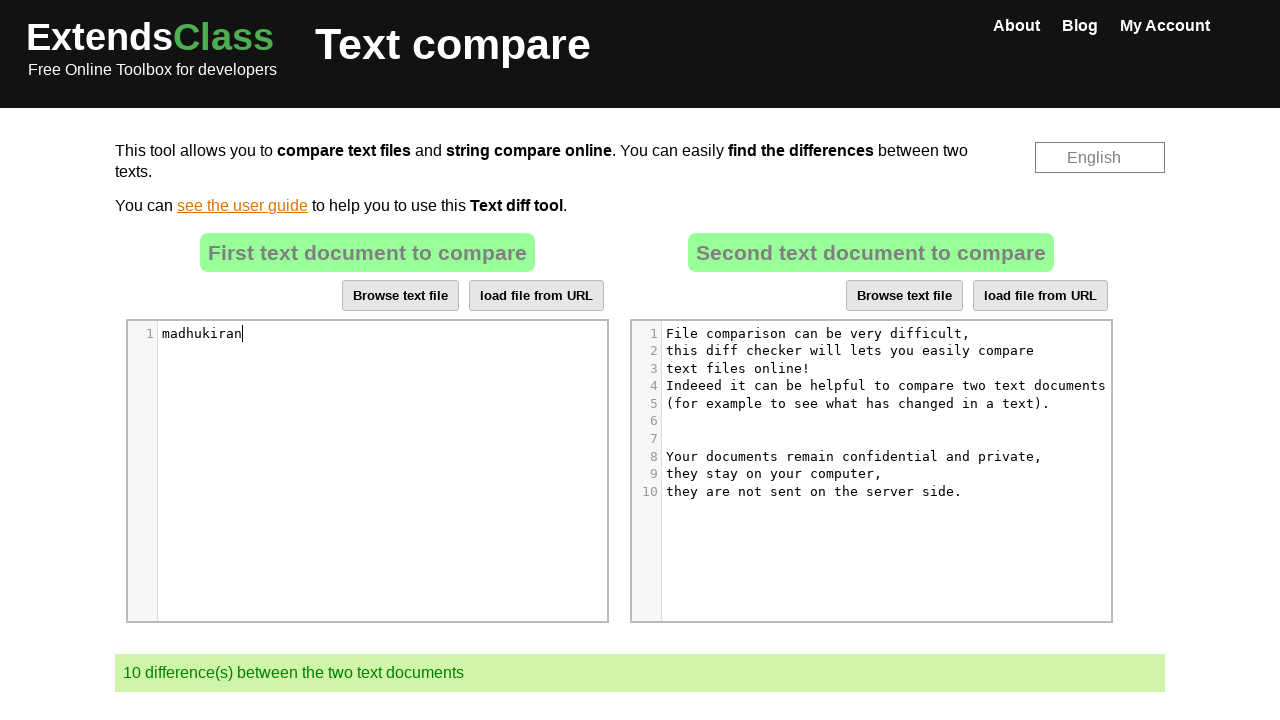

Pressed 'a' to select all text in first editor
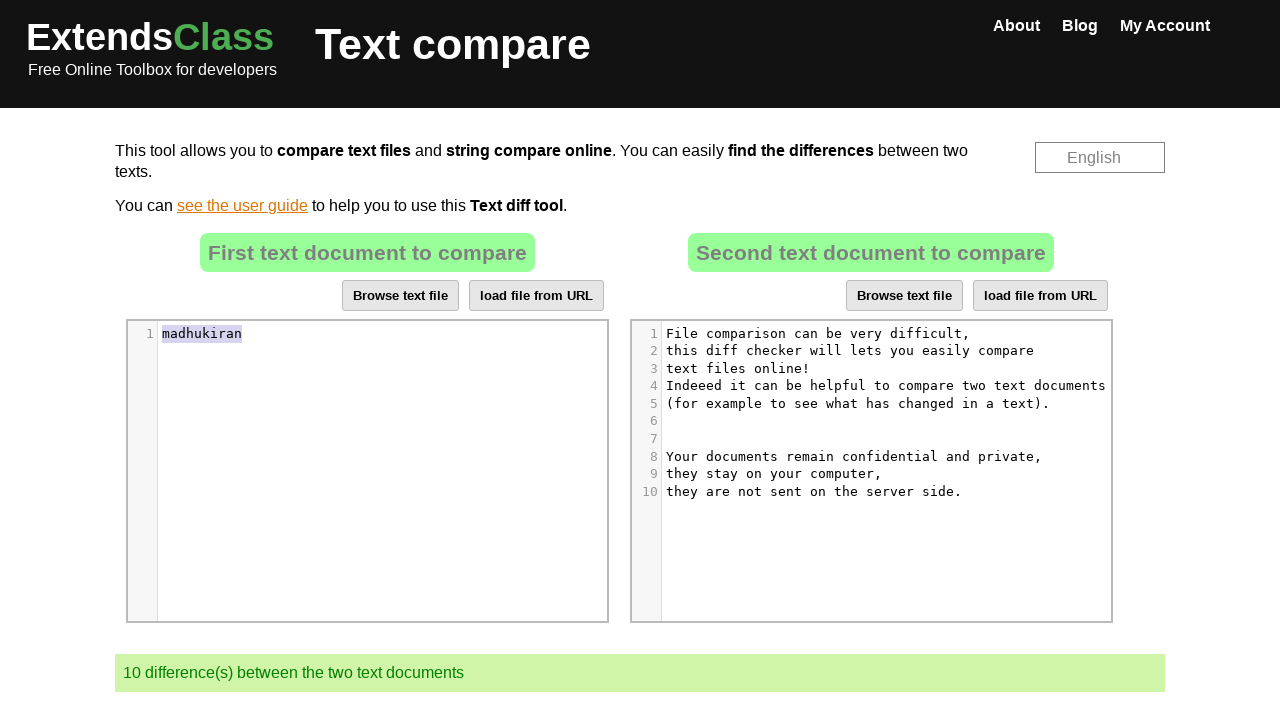

Released Control key
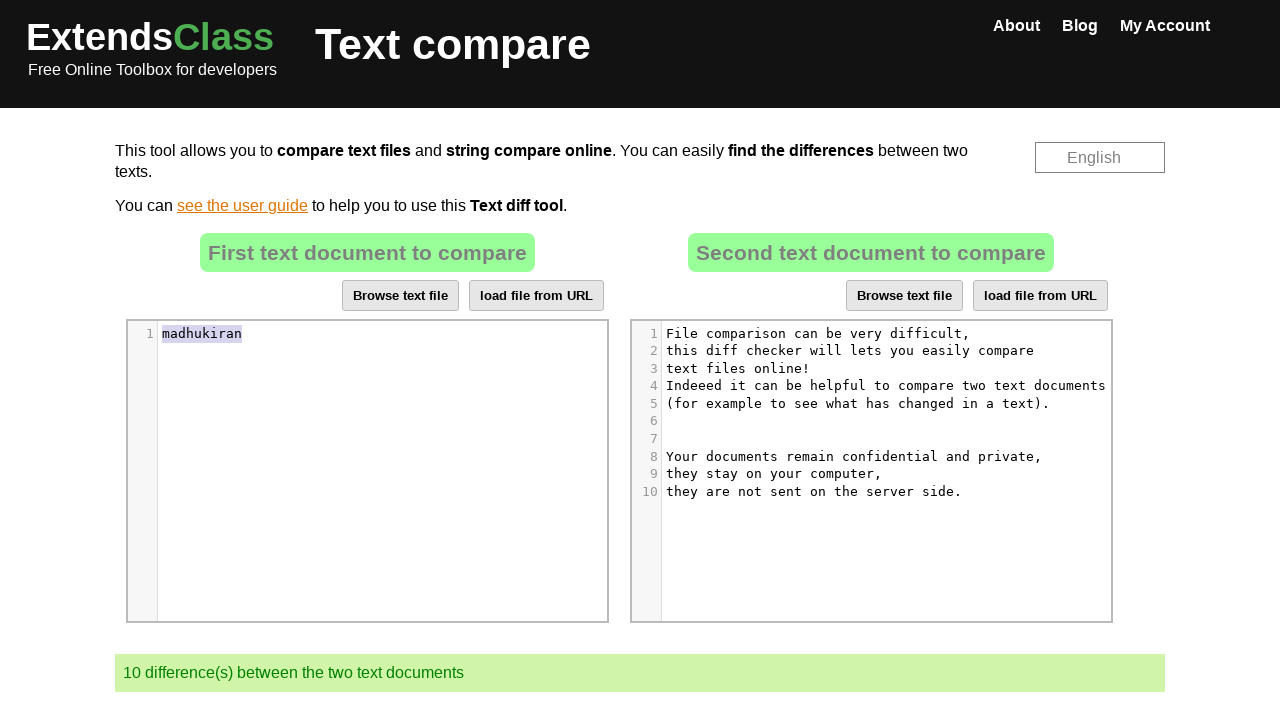

Pressed Control key down to prepare for copy
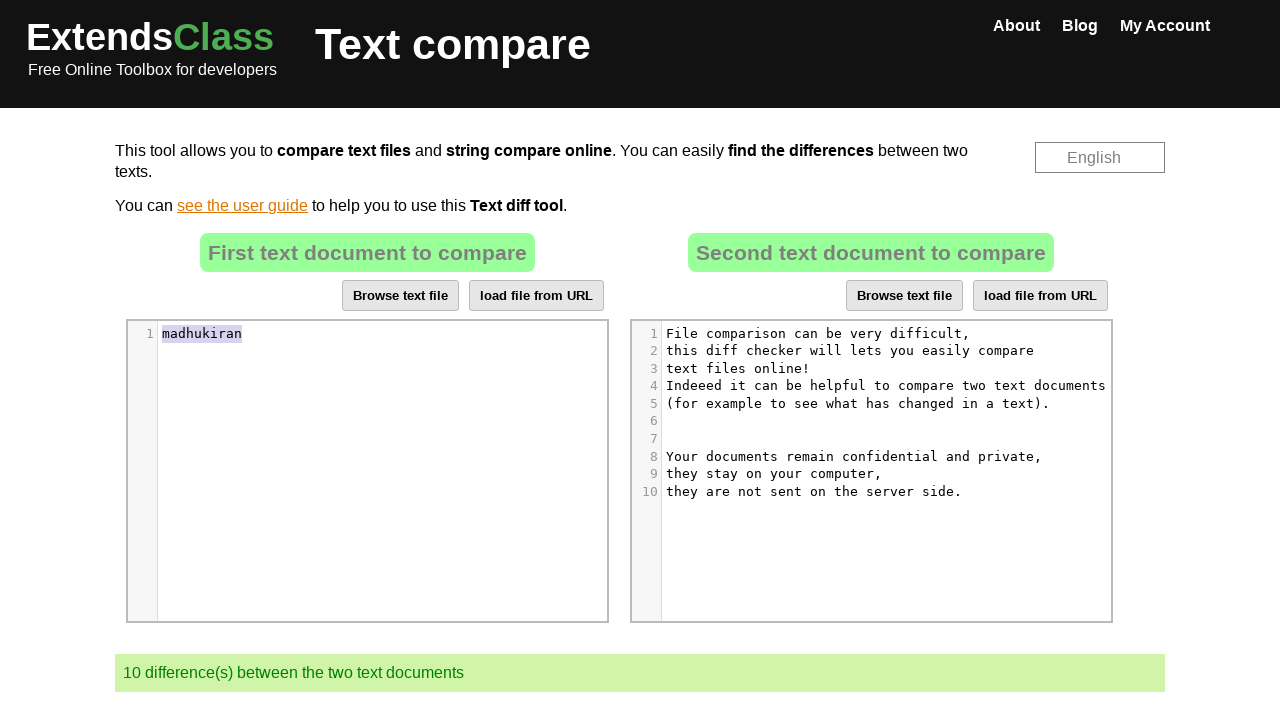

Pressed 'c' to copy selected text
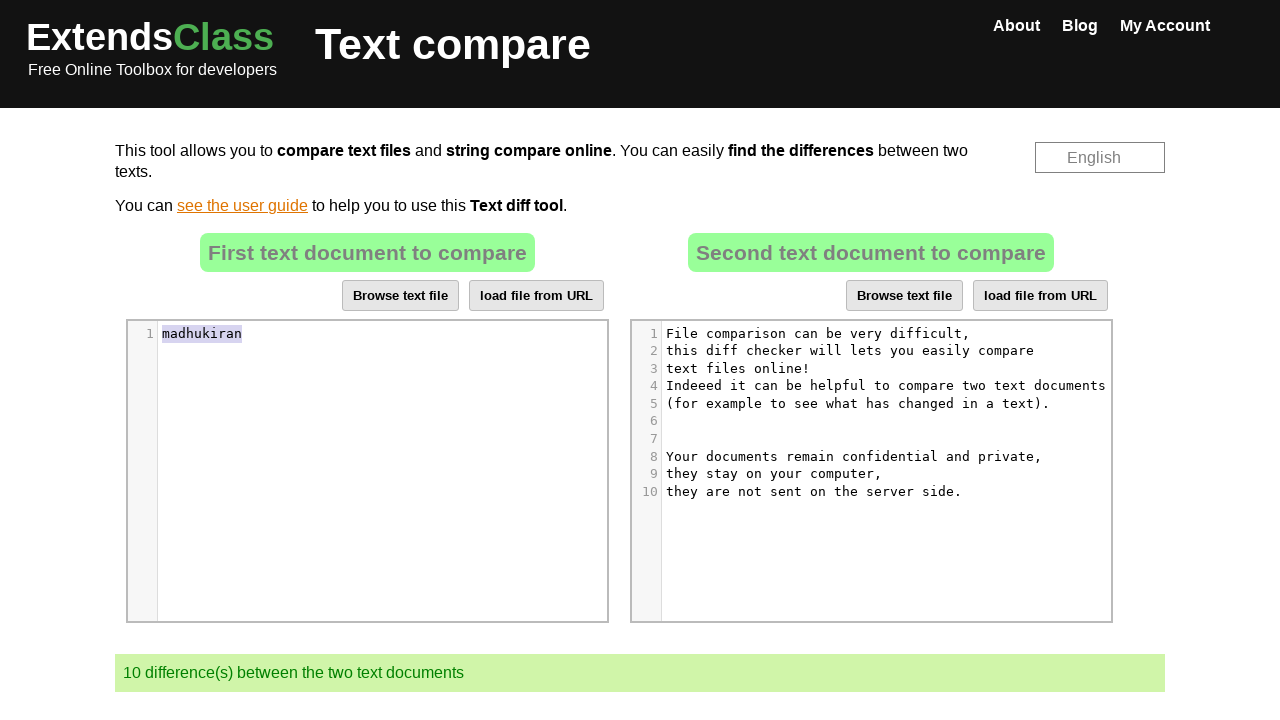

Released Control key after copy
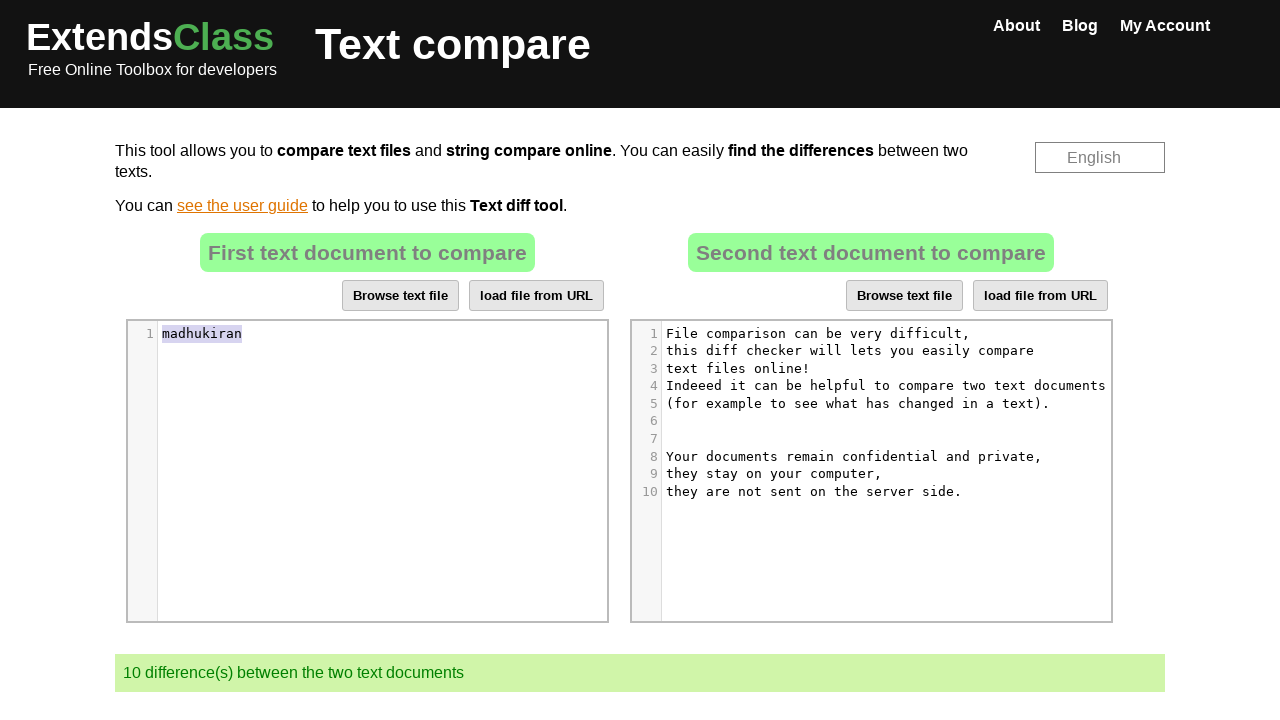

Clicked on the second text editor at (883, 412) on xpath=//span[normalize-space(.)='Second text document to compare']/../following-
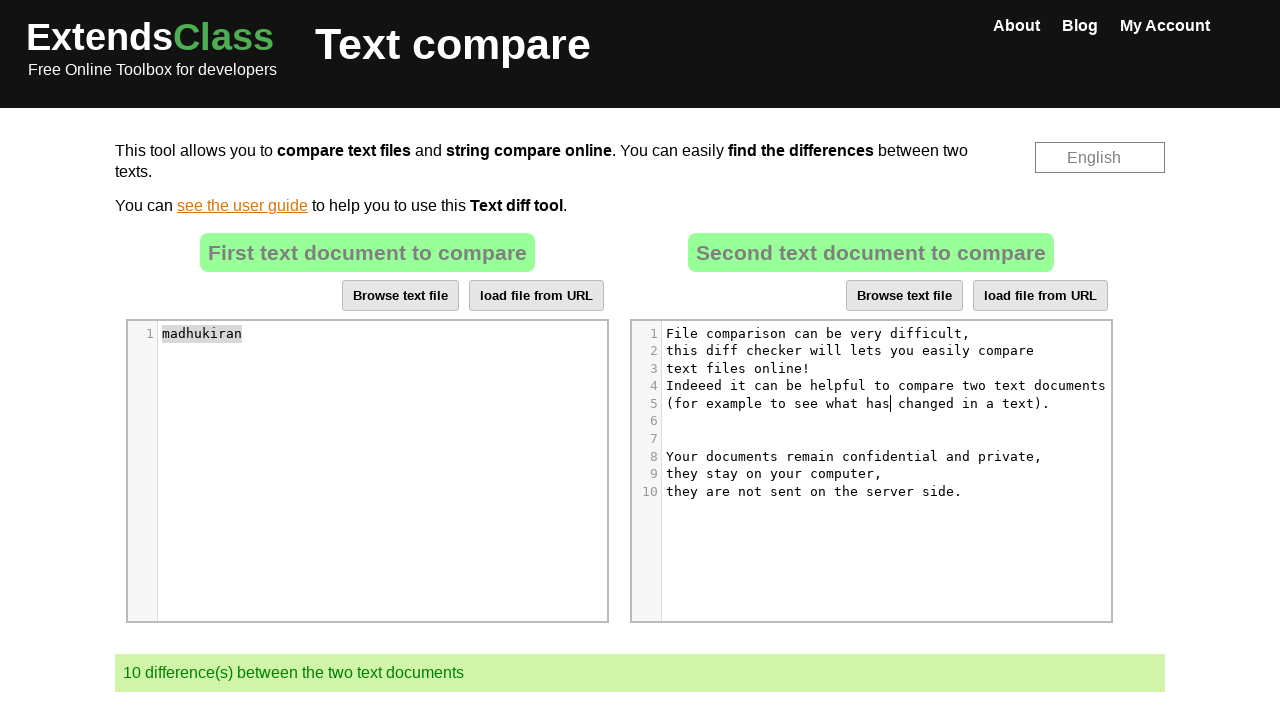

Pressed Control key down in second editor
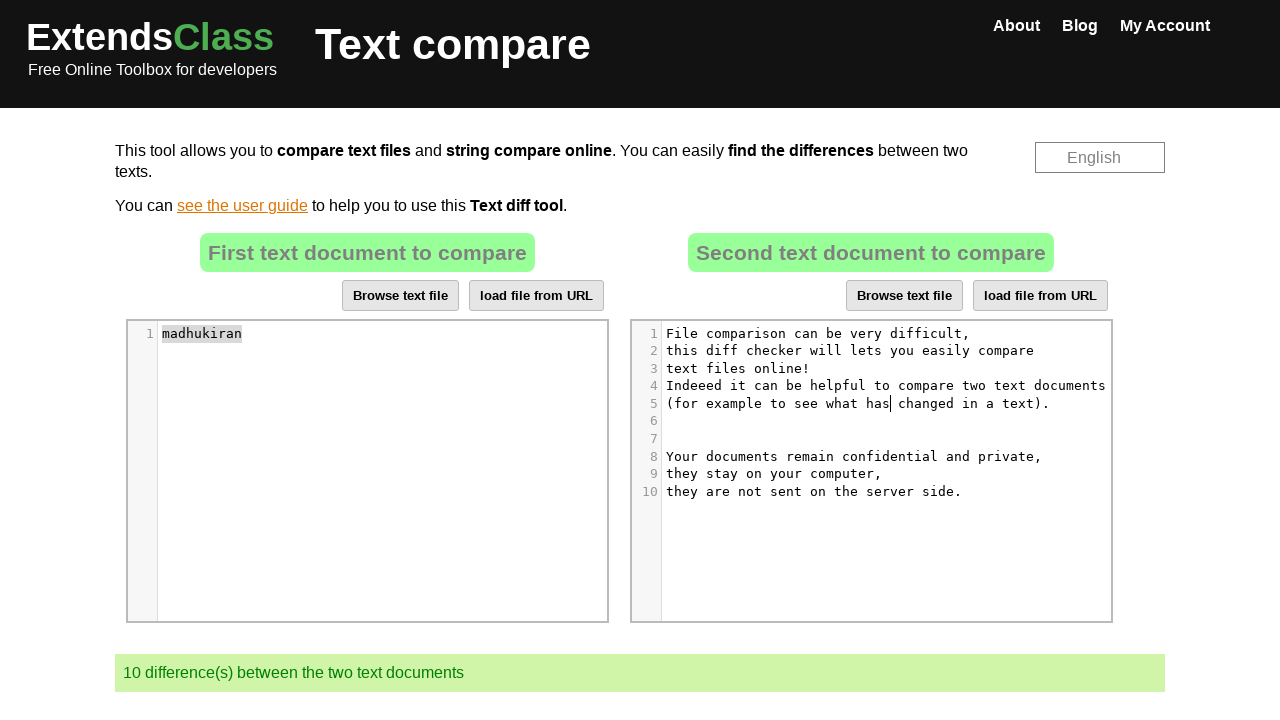

Pressed 'a' to select all text in second editor
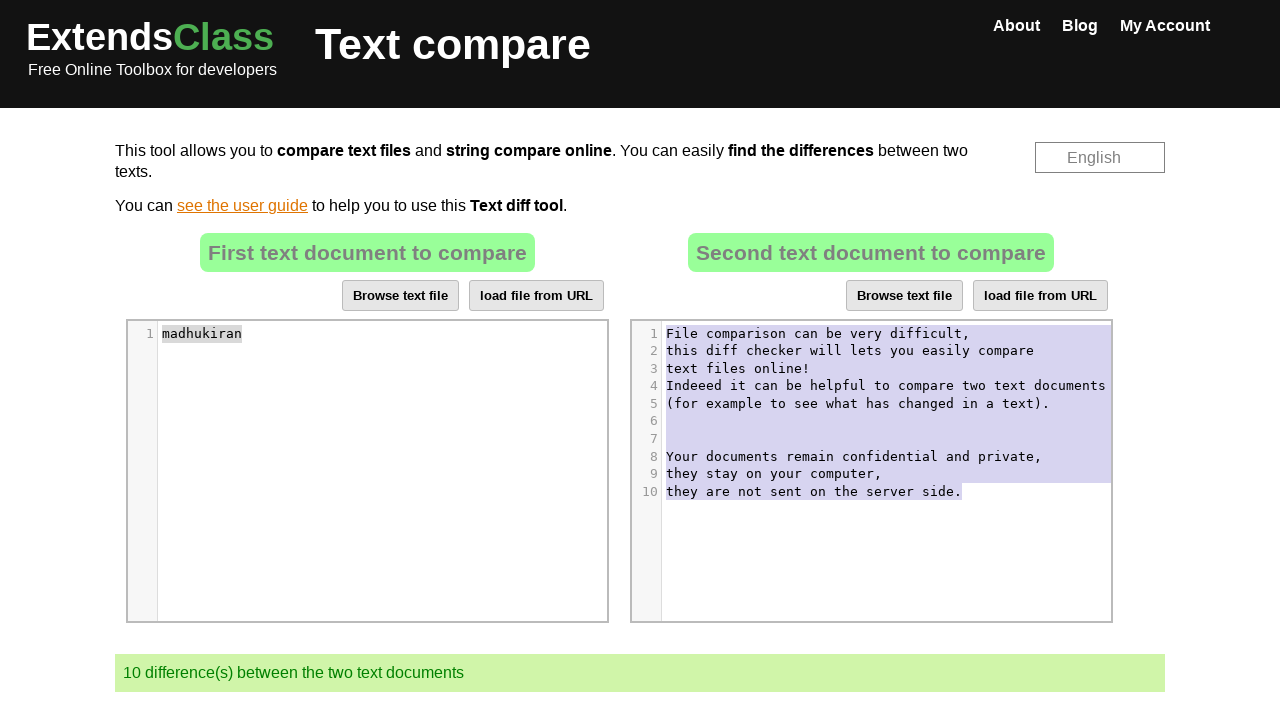

Released Control key
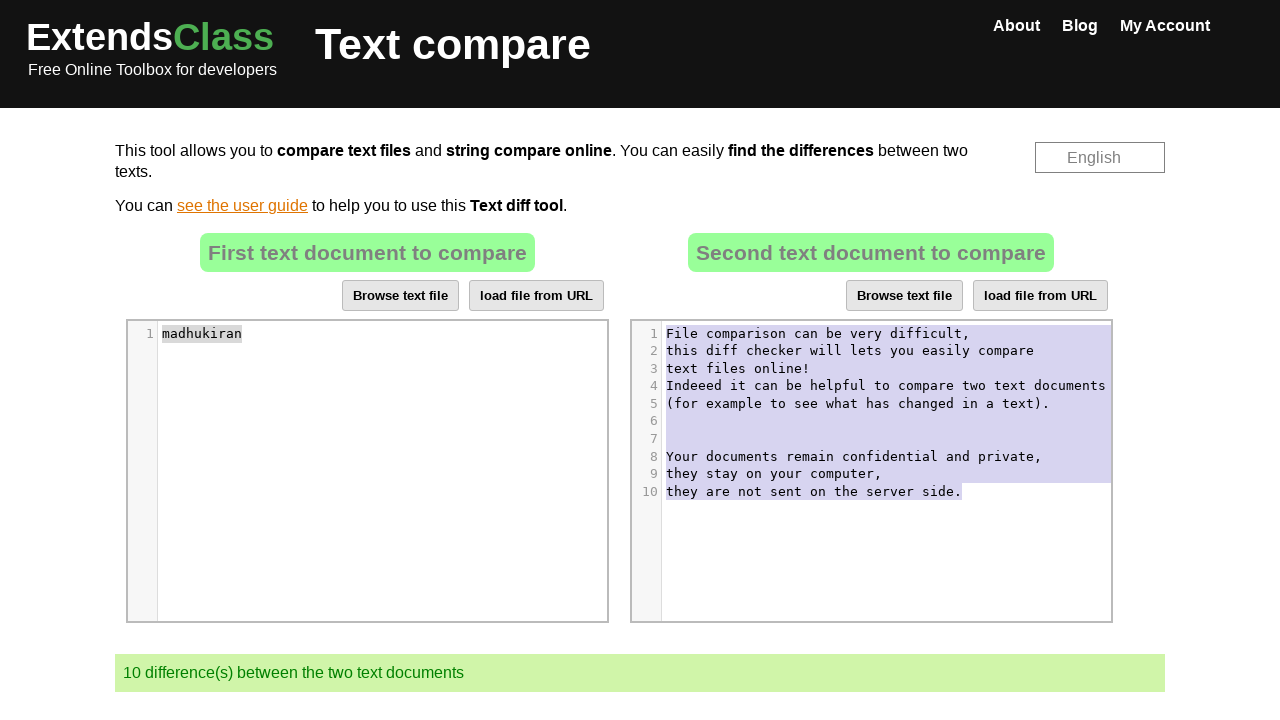

Pressed Backspace to delete text in second editor
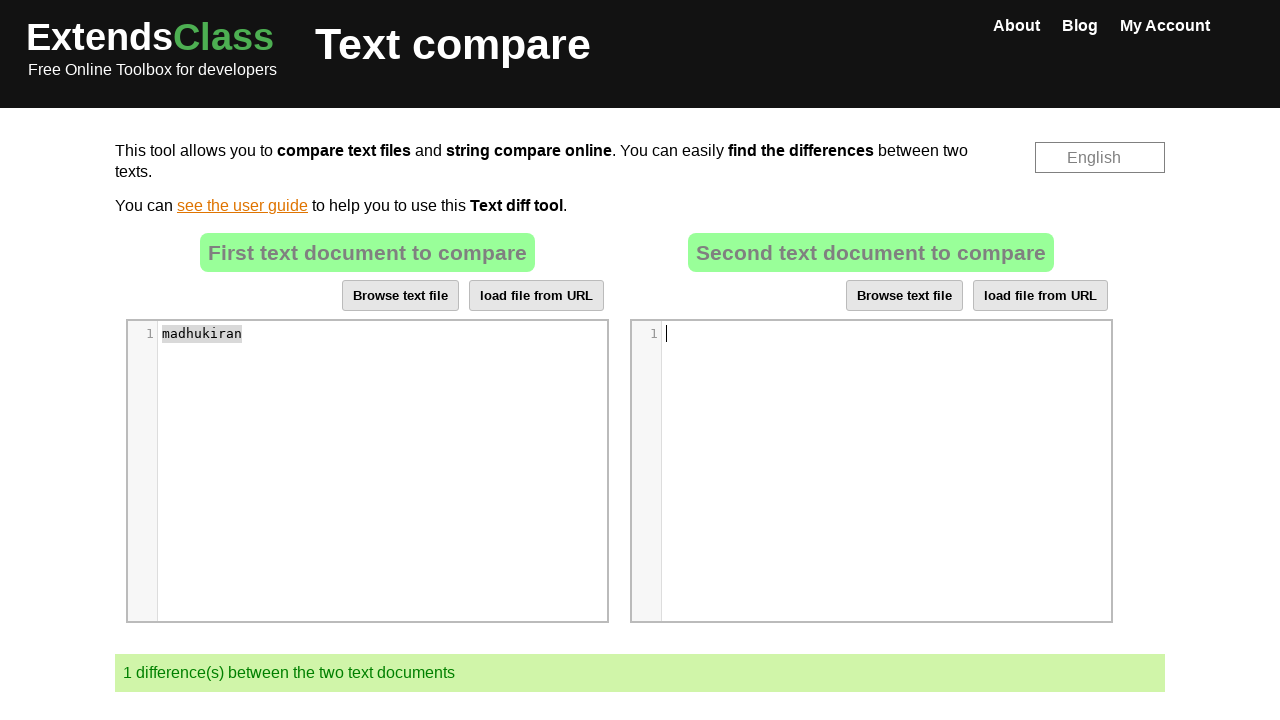

Pressed Control key down to prepare for paste
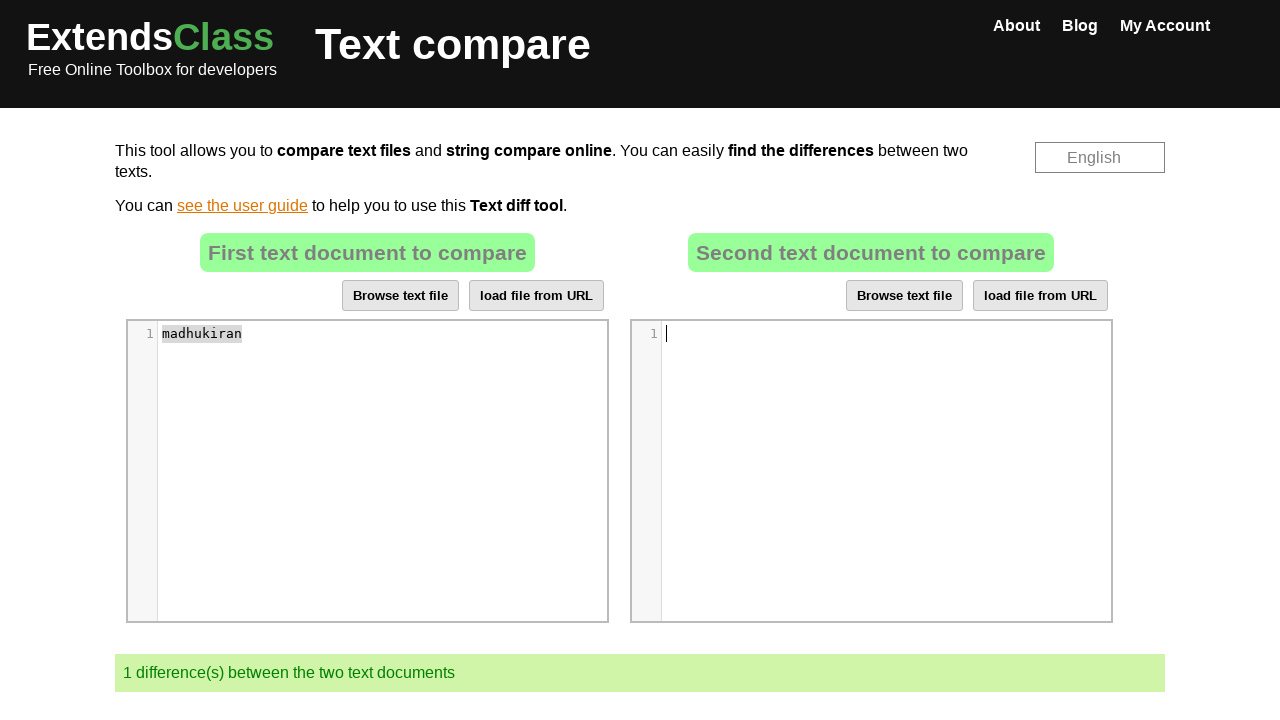

Pressed 'v' to paste copied text into second editor
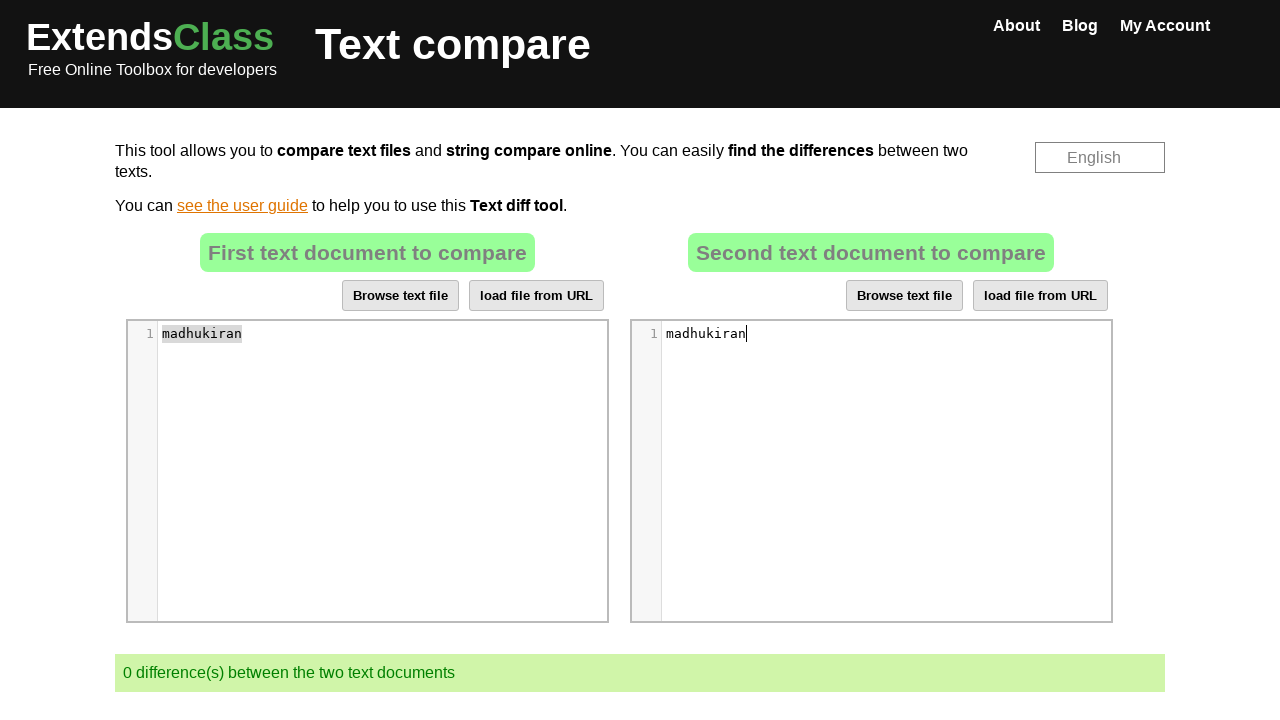

Released Control key after paste
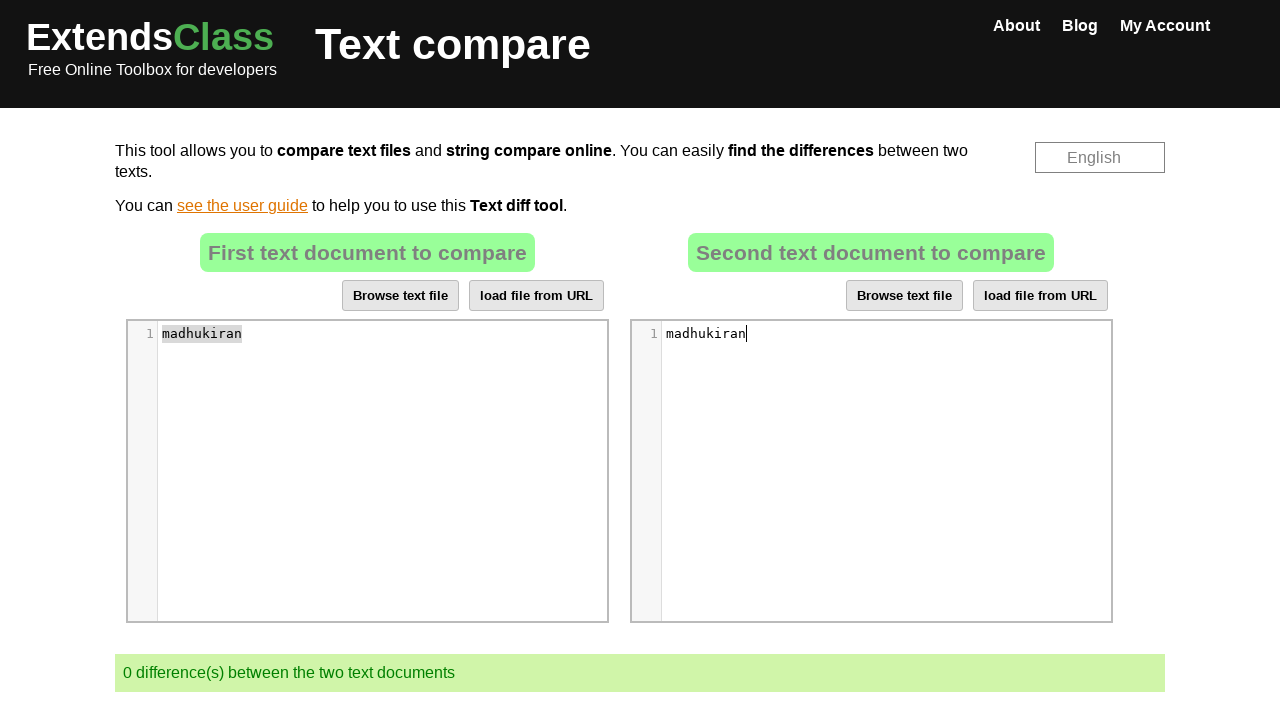

Waited 3 seconds for comparison to process
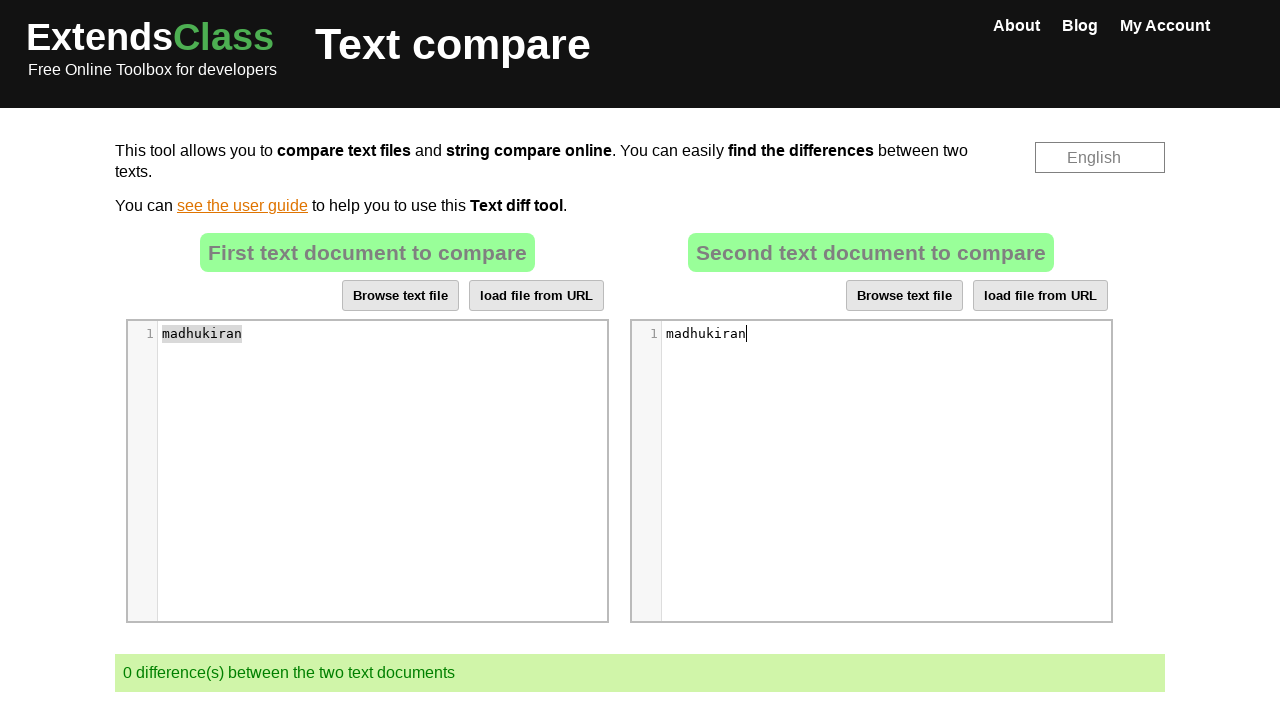

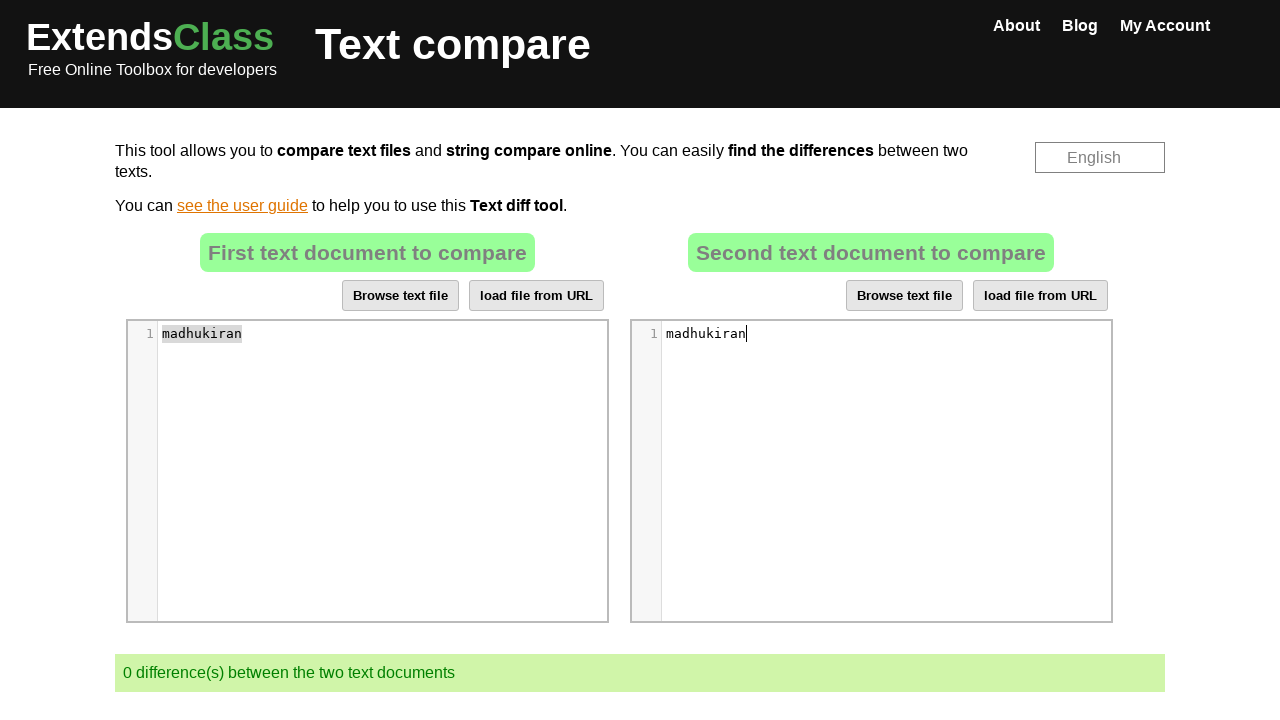